Navigates to a YouTube channel's videos page and scrolls down multiple times to trigger lazy loading of video content, then verifies video elements are present.

Starting URL: https://www.youtube.com/@talhafakhar/videos

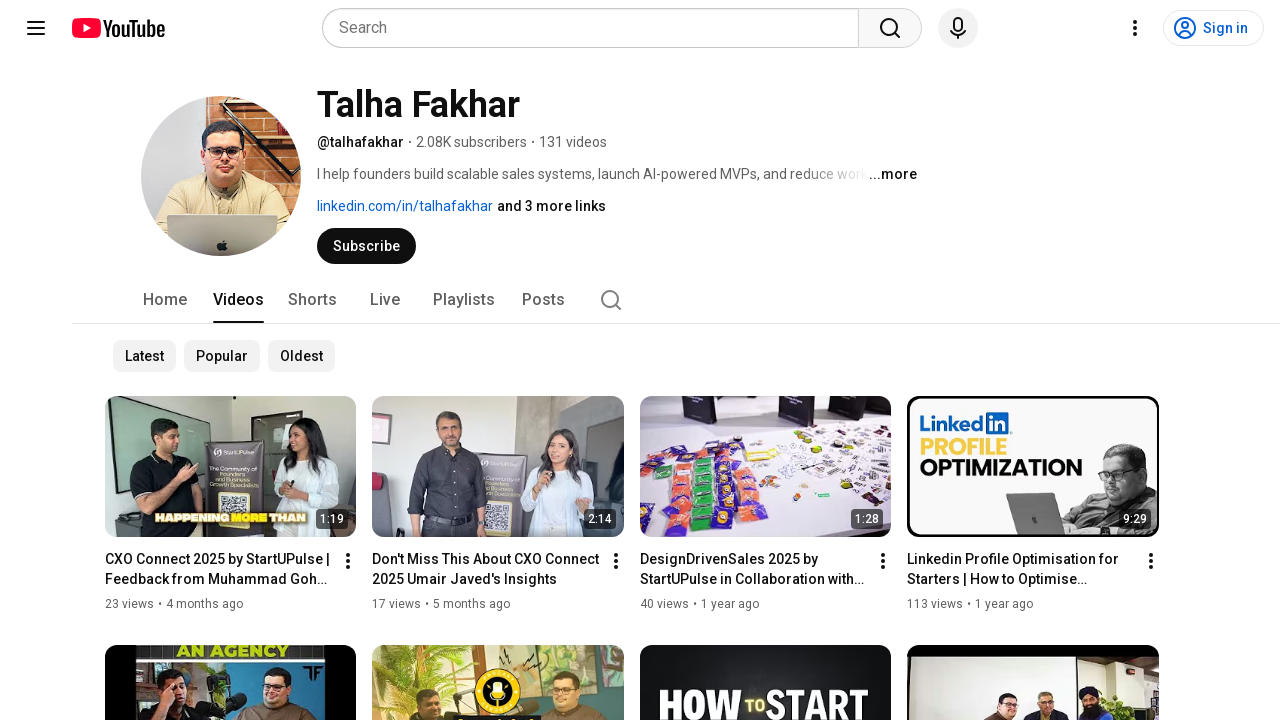

Waited for video title links to load on YouTube channel videos page
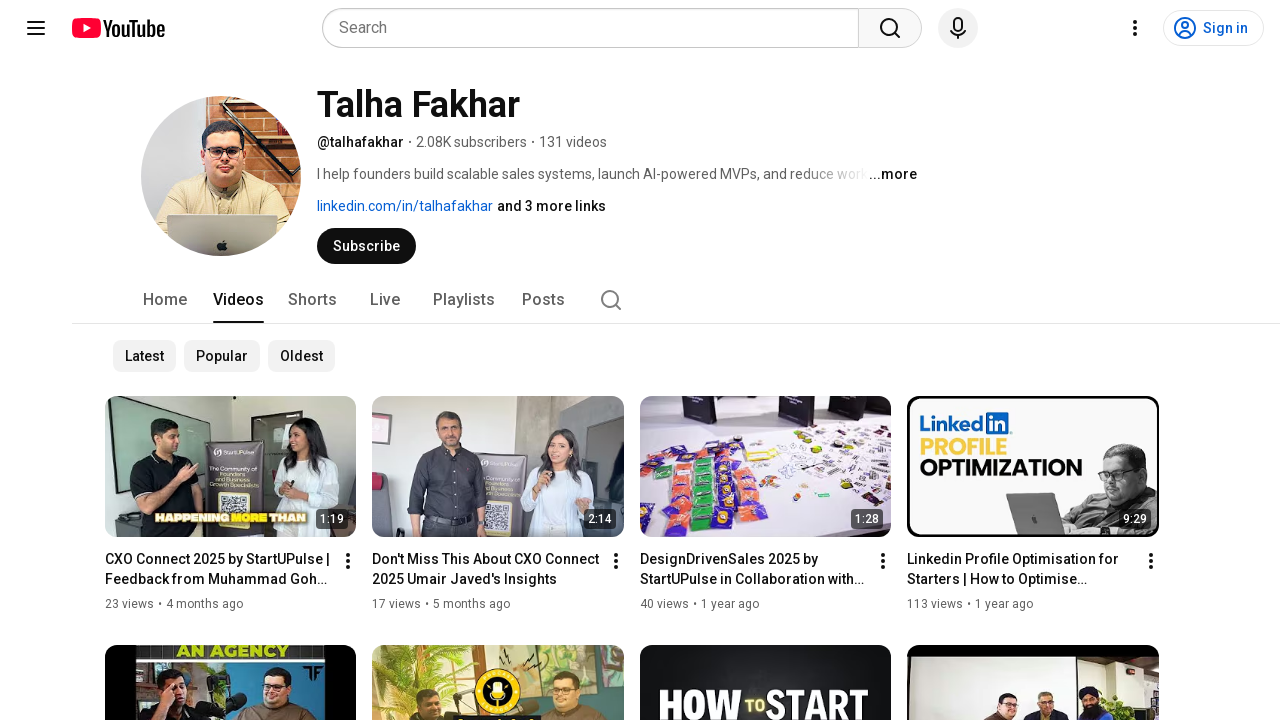

Pressed End key to scroll to bottom and trigger lazy loading
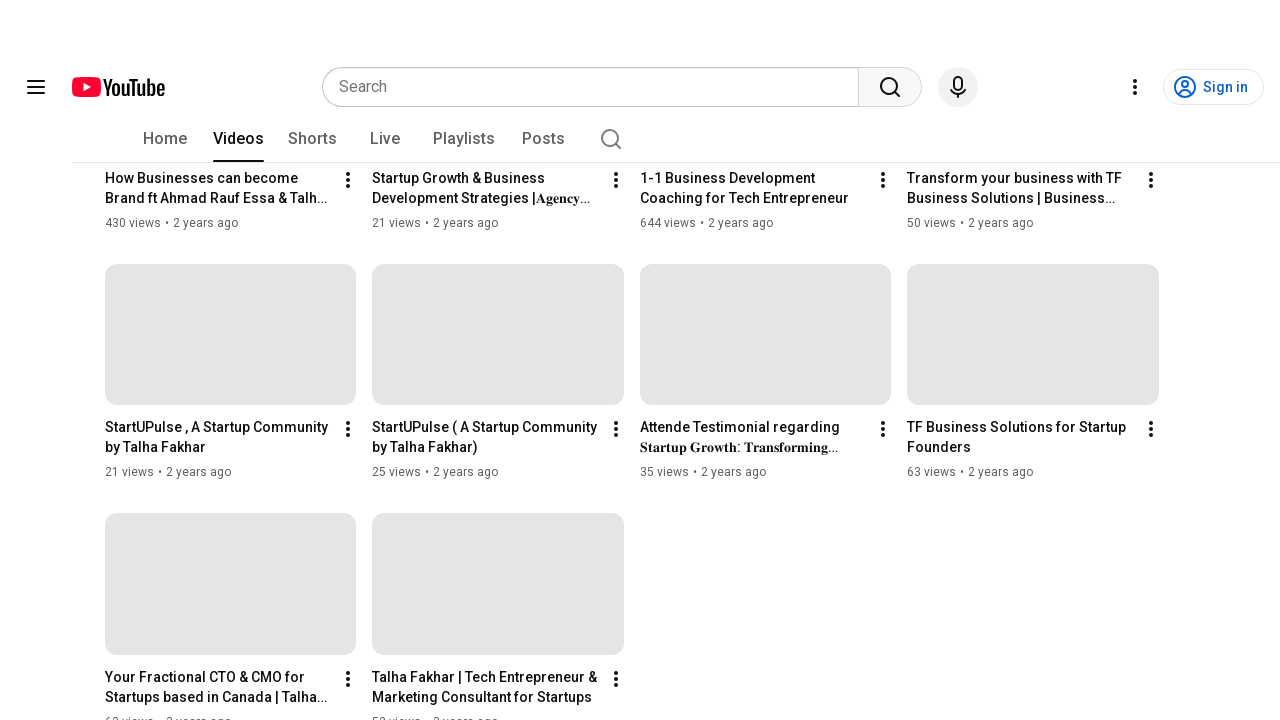

Waited 2 seconds for video content to load after scrolling
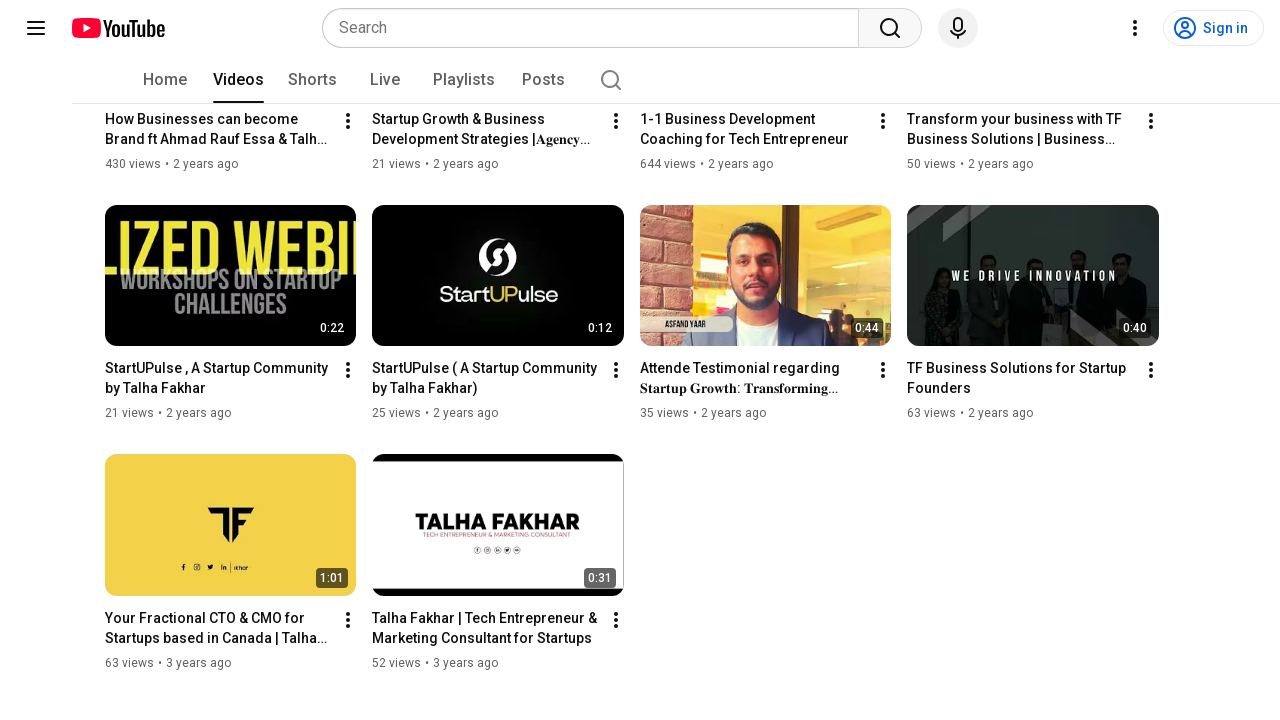

Pressed End key to scroll to bottom and trigger lazy loading
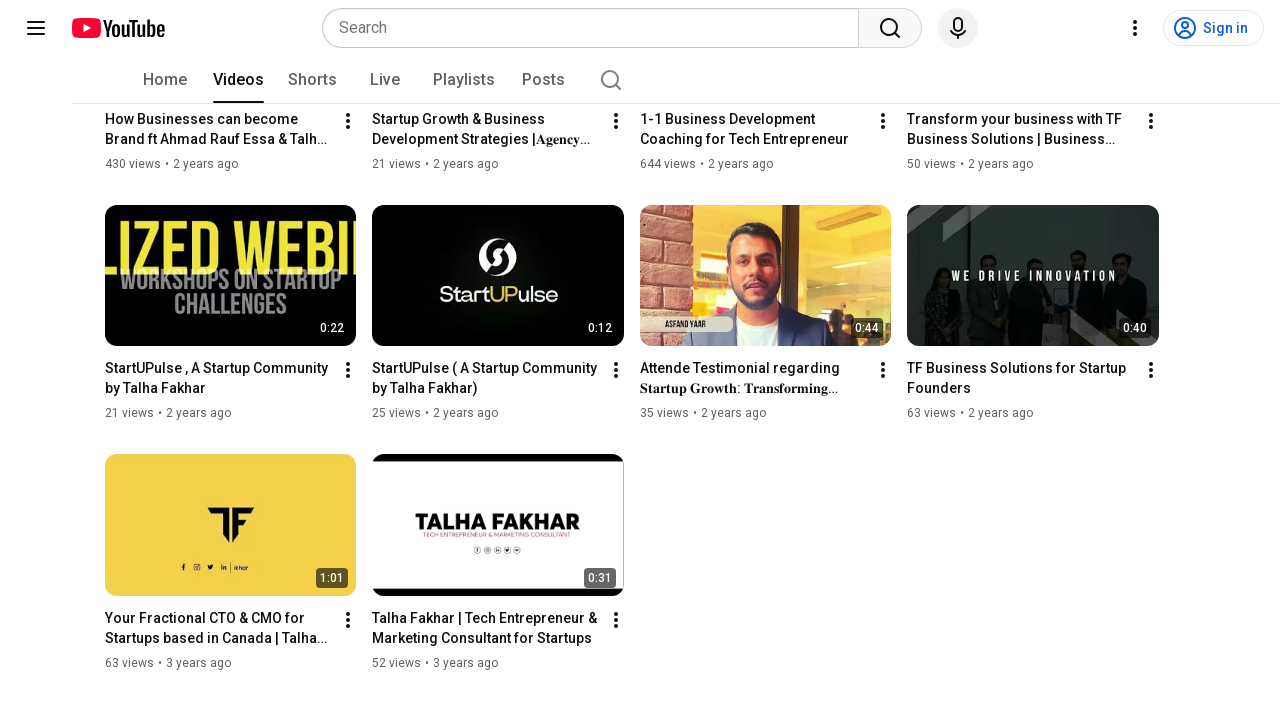

Waited 2 seconds for video content to load after scrolling
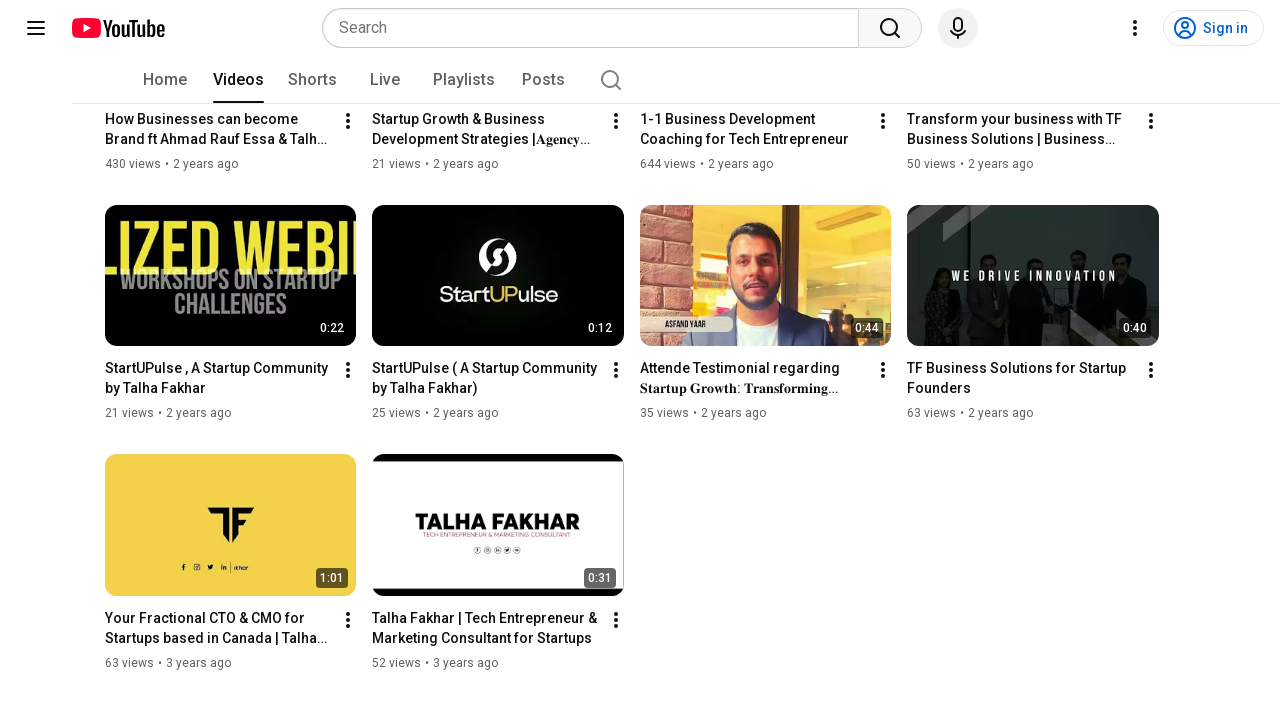

Pressed End key to scroll to bottom and trigger lazy loading
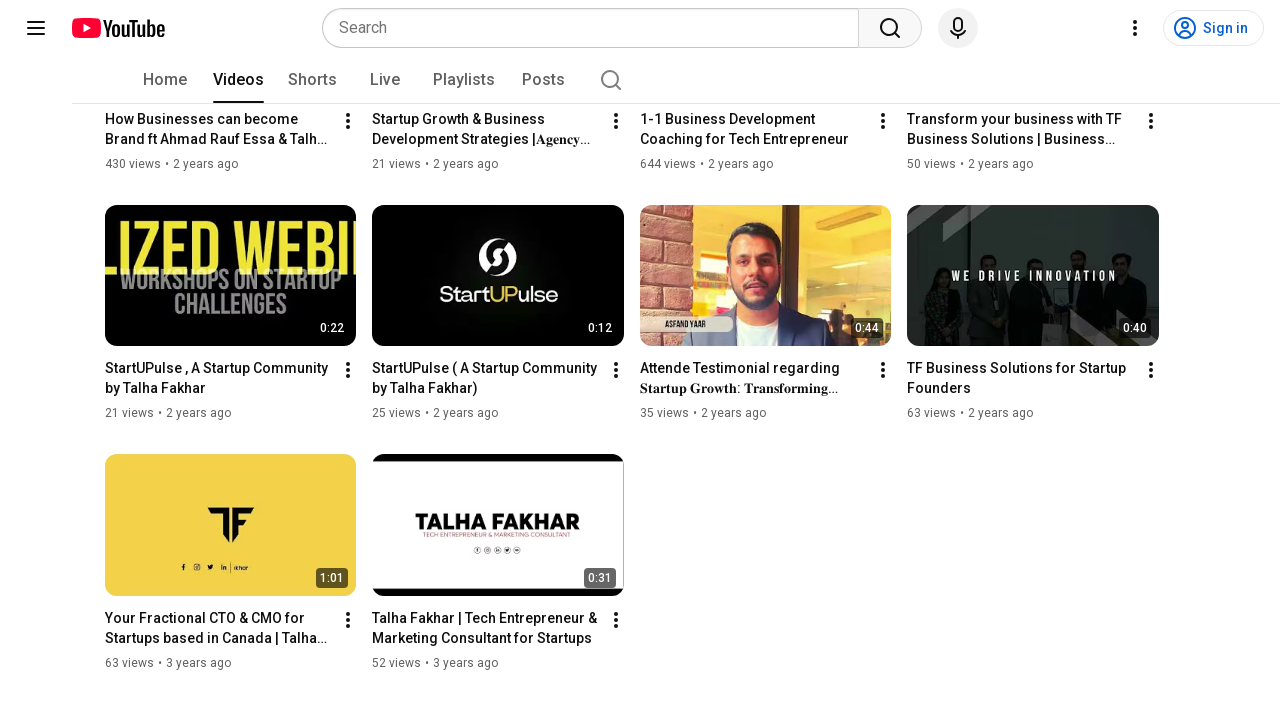

Waited 2 seconds for video content to load after scrolling
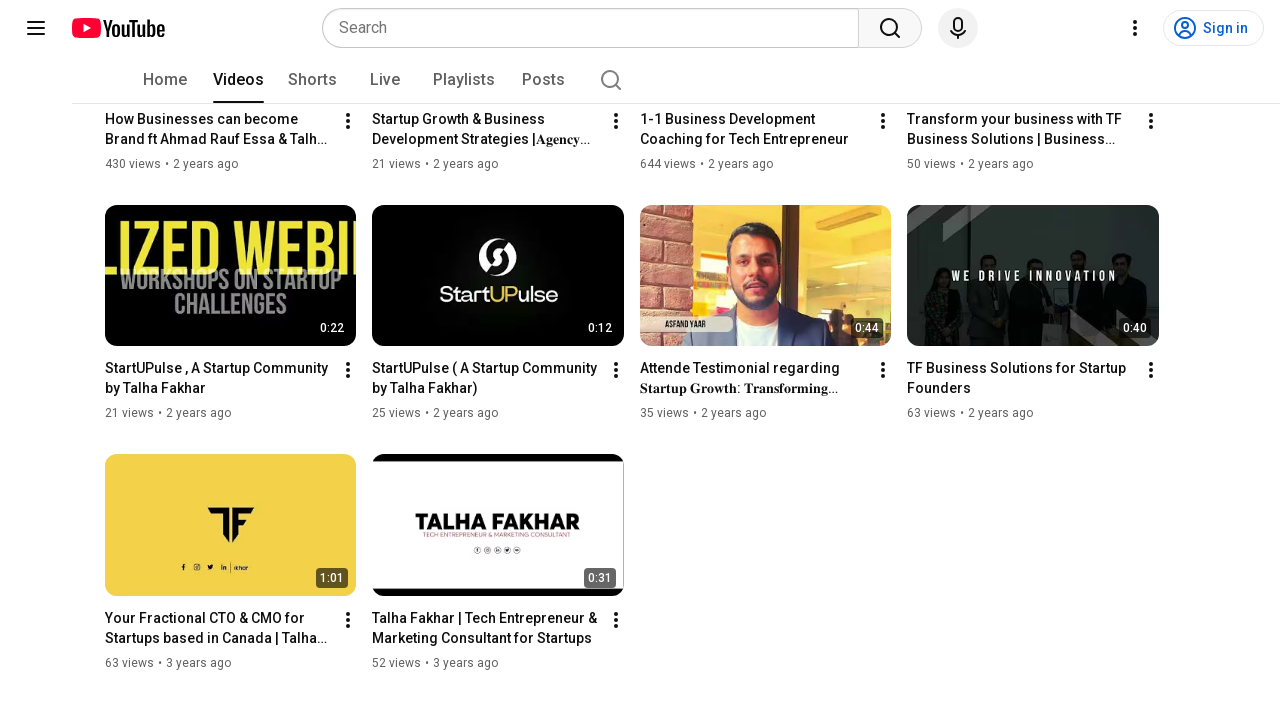

Pressed End key to scroll to bottom and trigger lazy loading
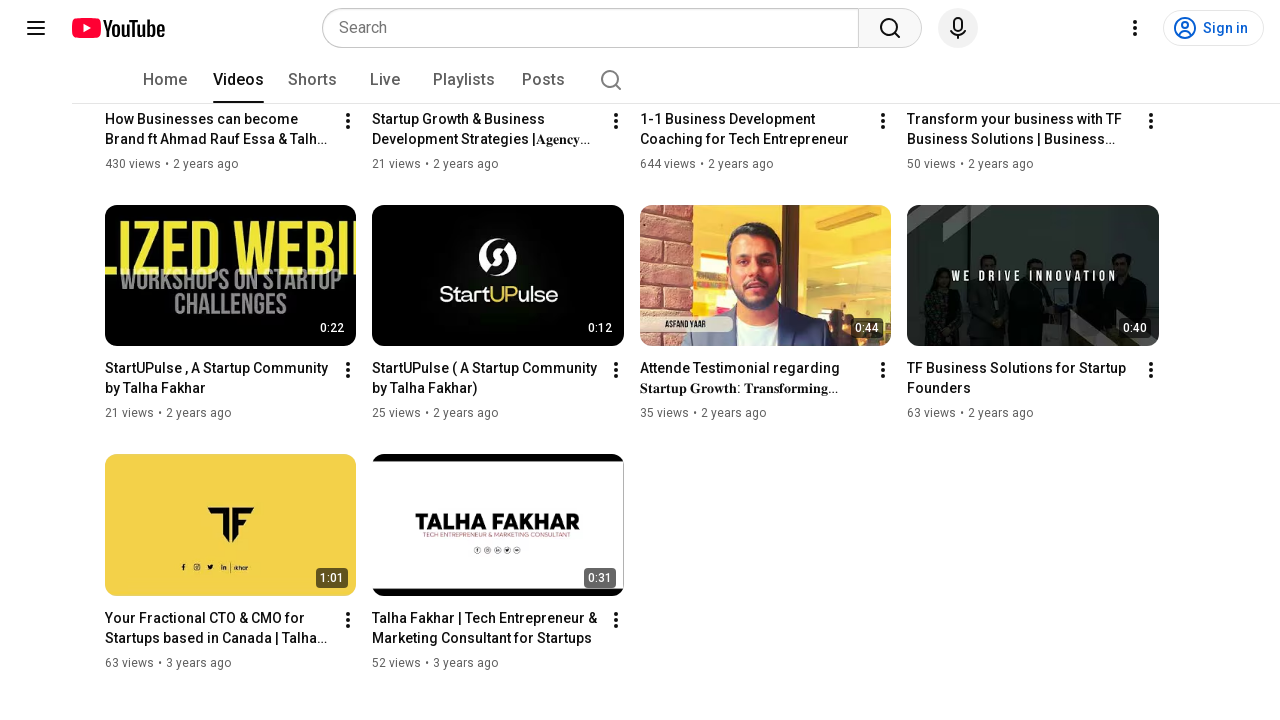

Waited 2 seconds for video content to load after scrolling
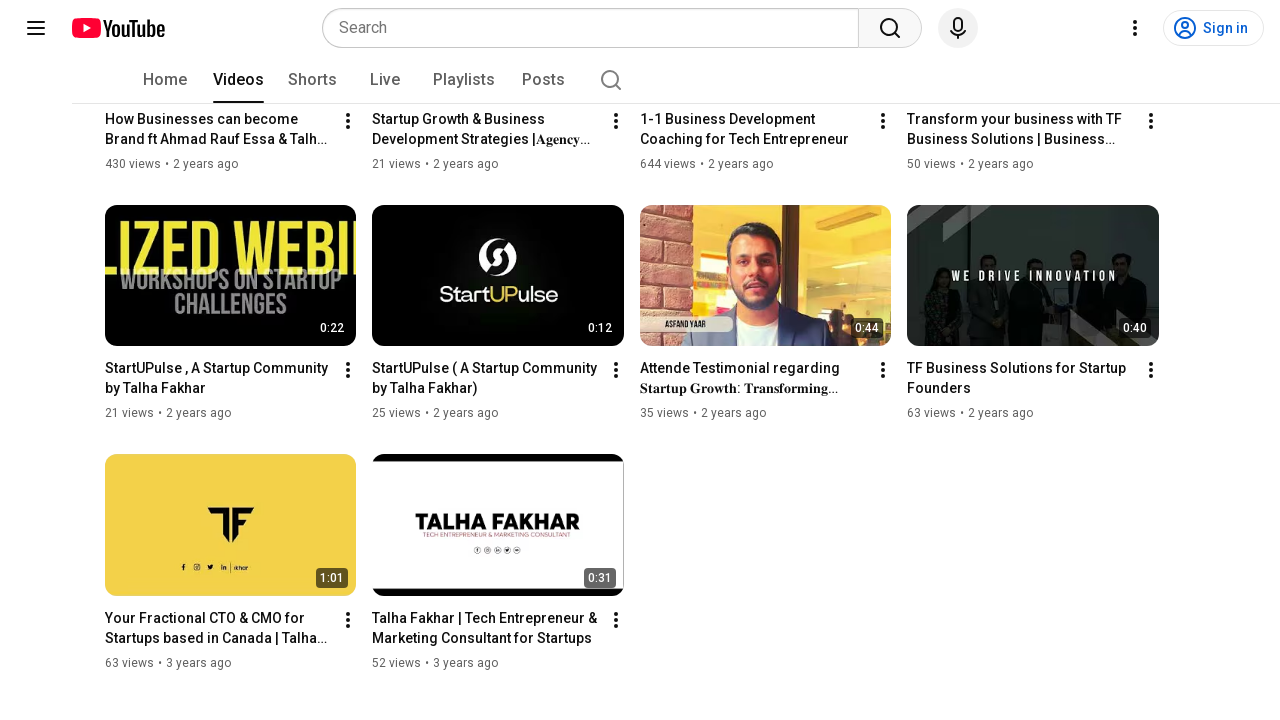

Pressed End key to scroll to bottom and trigger lazy loading
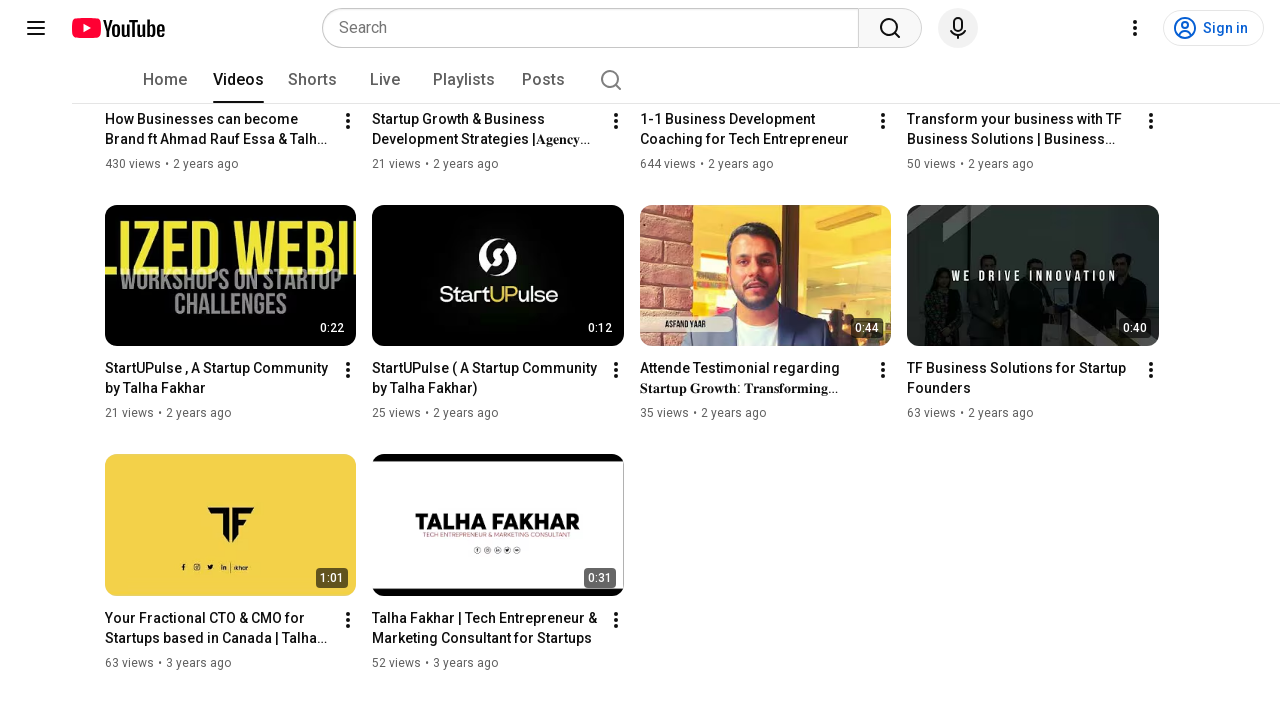

Waited 2 seconds for video content to load after scrolling
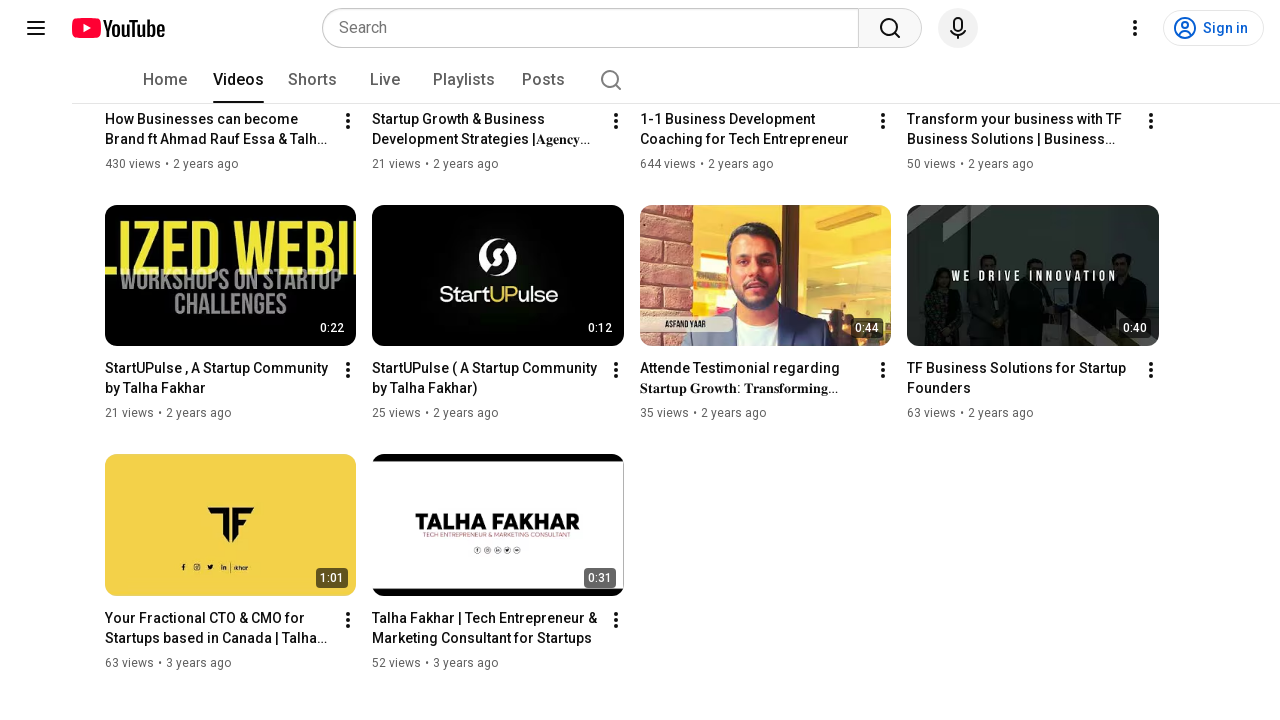

Pressed End key to scroll to bottom and trigger lazy loading
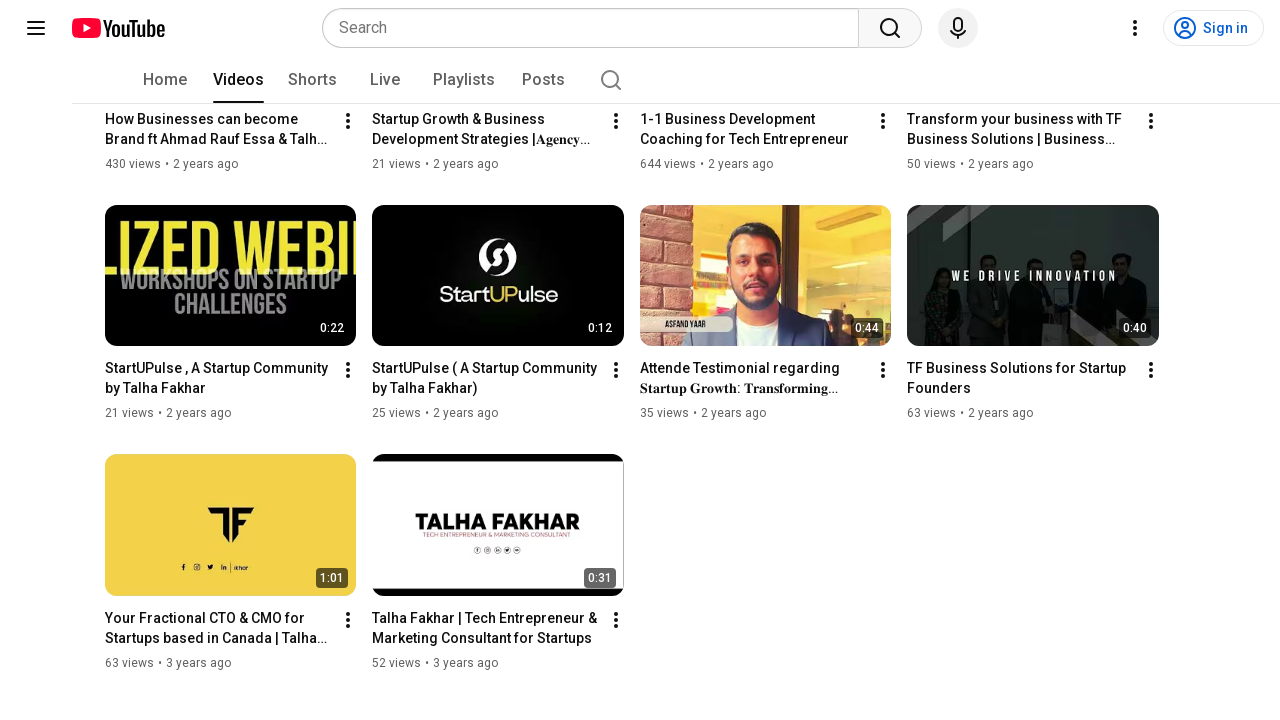

Waited 2 seconds for video content to load after scrolling
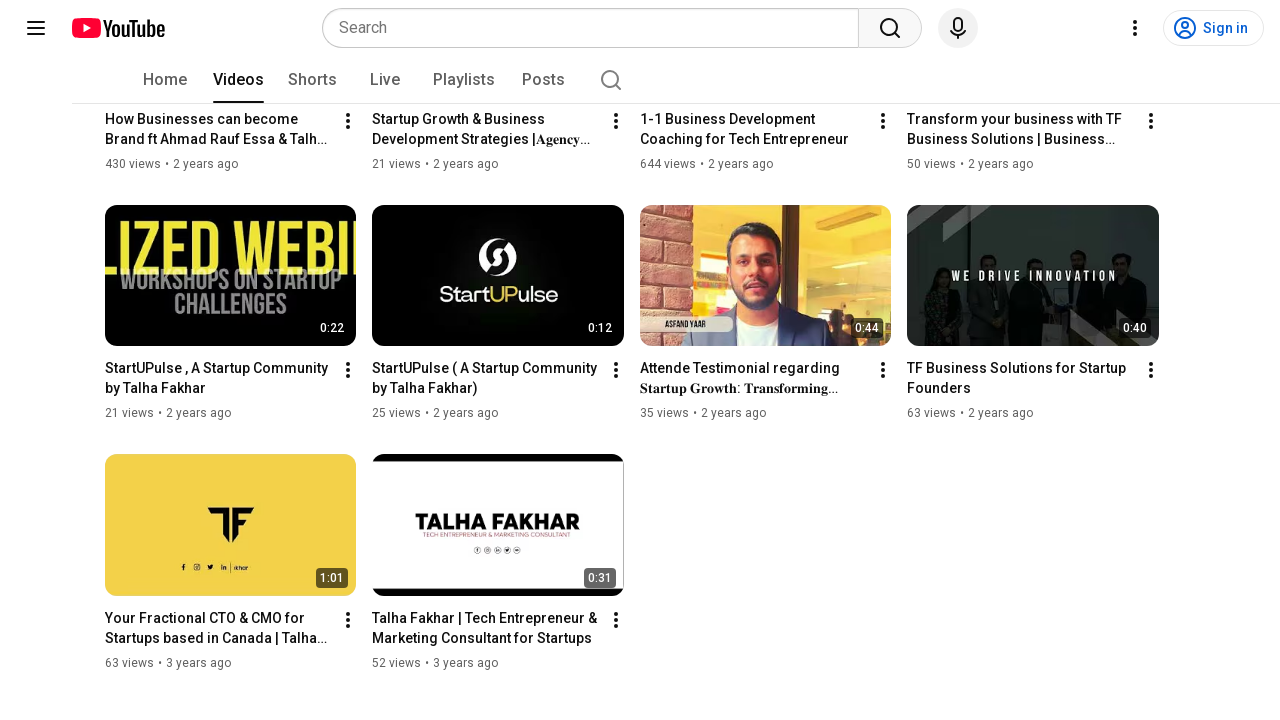

Pressed End key to scroll to bottom and trigger lazy loading
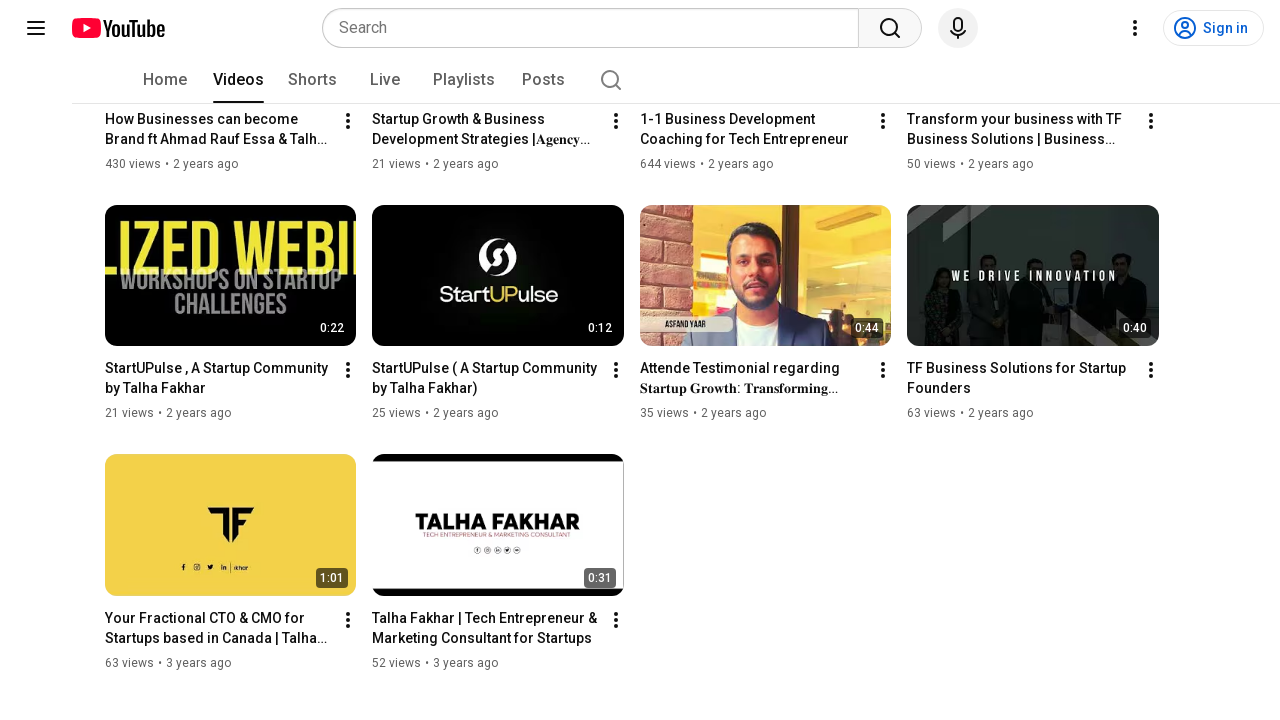

Waited 2 seconds for video content to load after scrolling
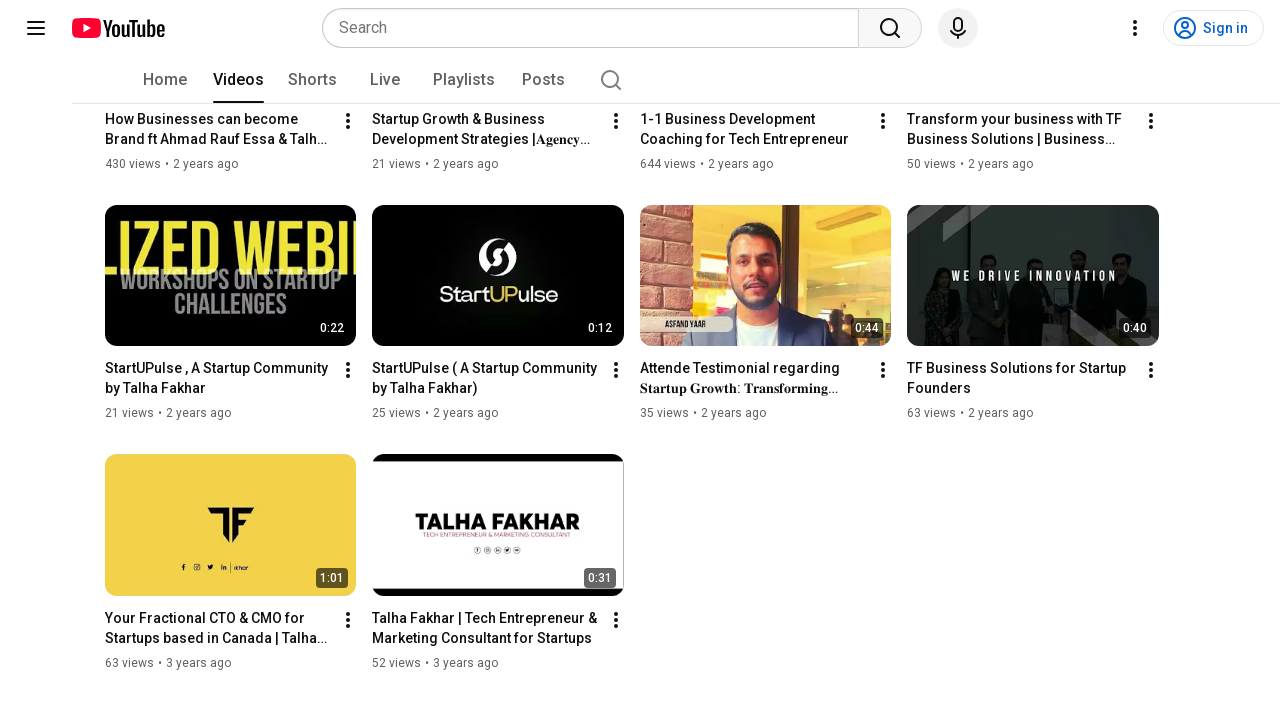

Pressed End key to scroll to bottom and trigger lazy loading
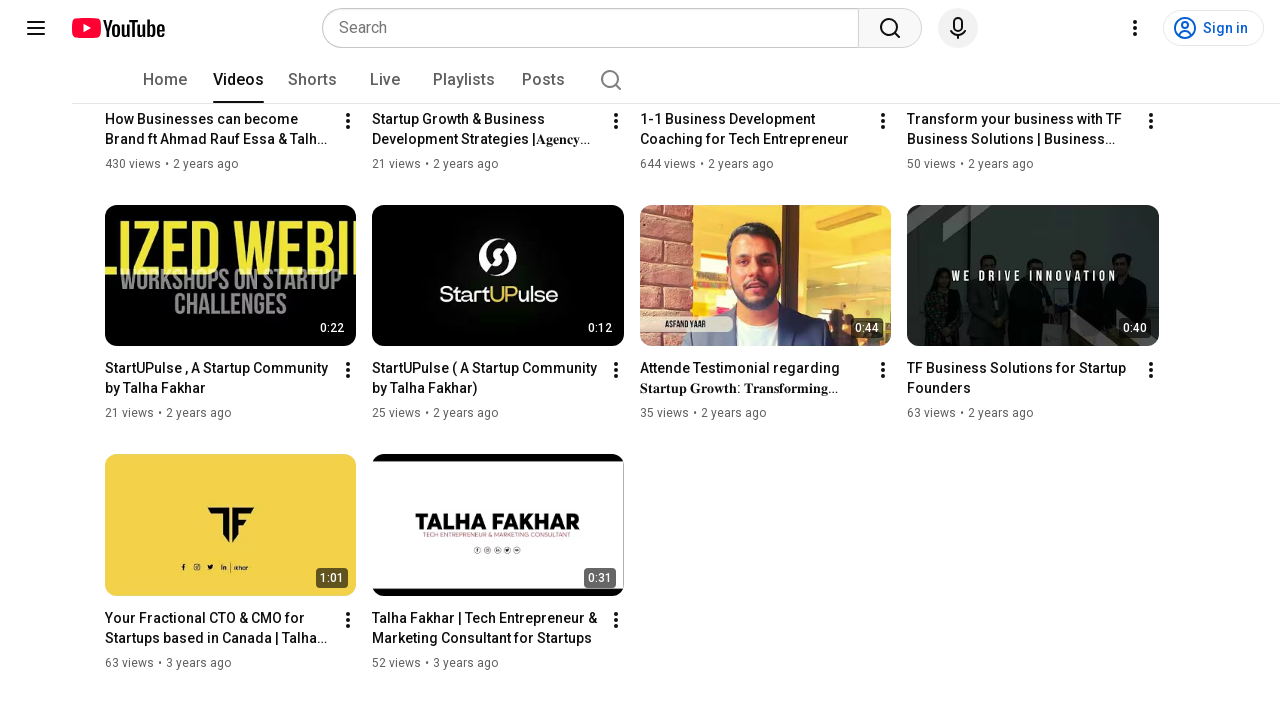

Waited 2 seconds for video content to load after scrolling
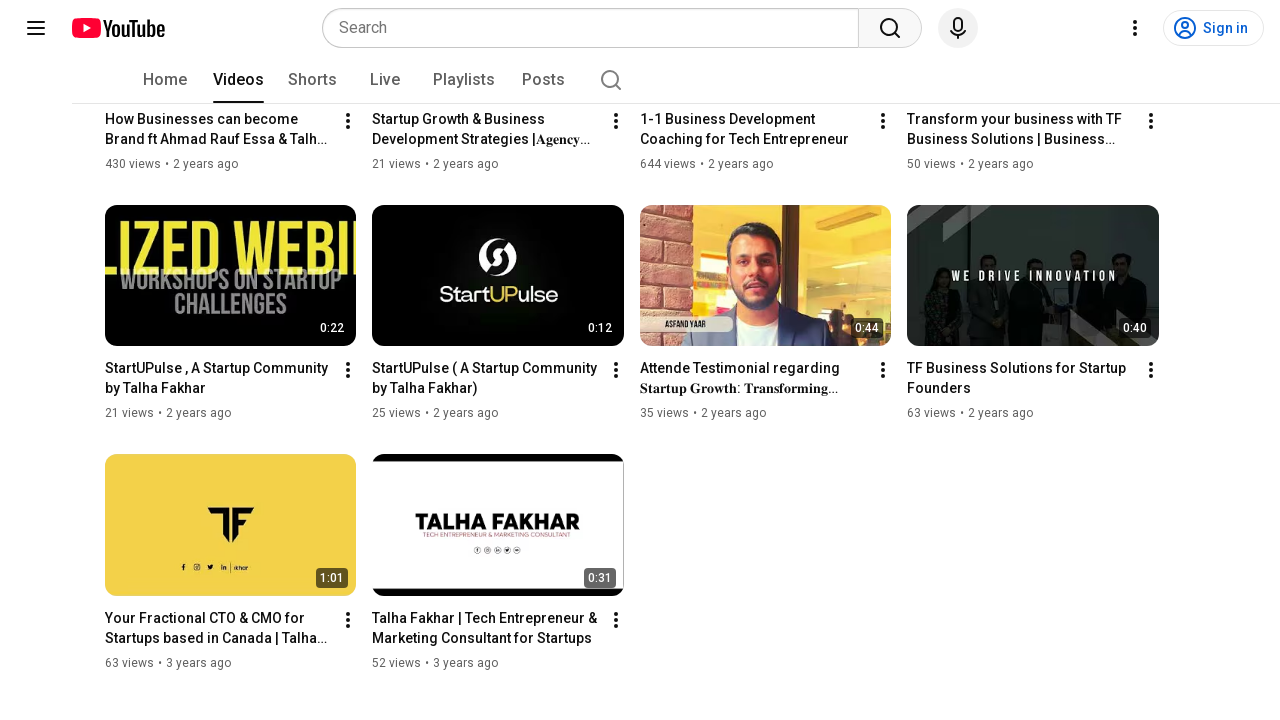

Pressed End key to scroll to bottom and trigger lazy loading
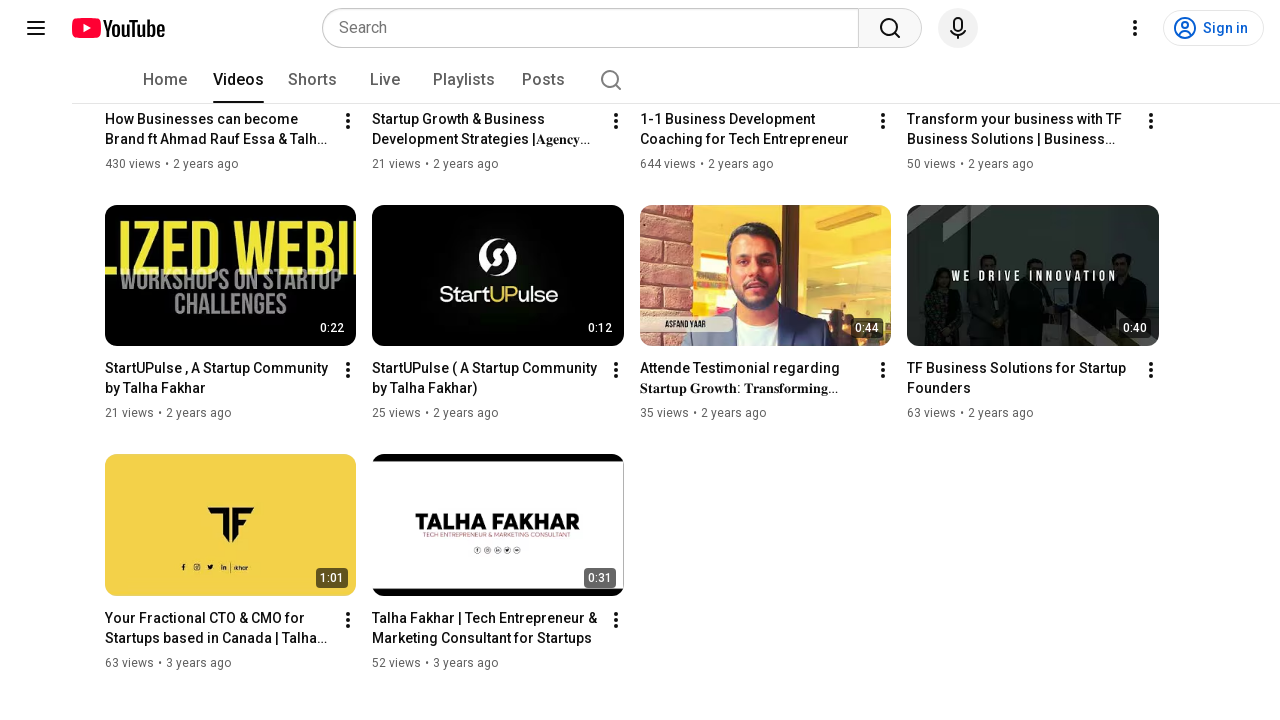

Waited 2 seconds for video content to load after scrolling
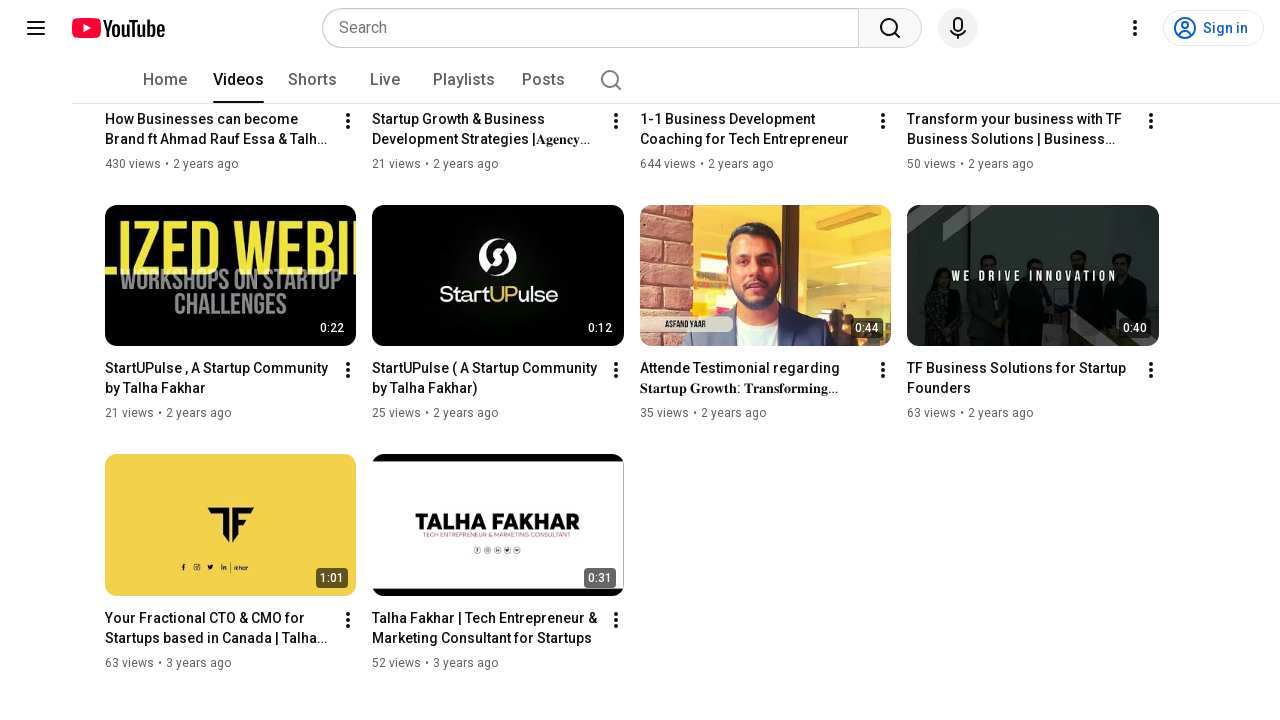

Pressed End key to scroll to bottom and trigger lazy loading
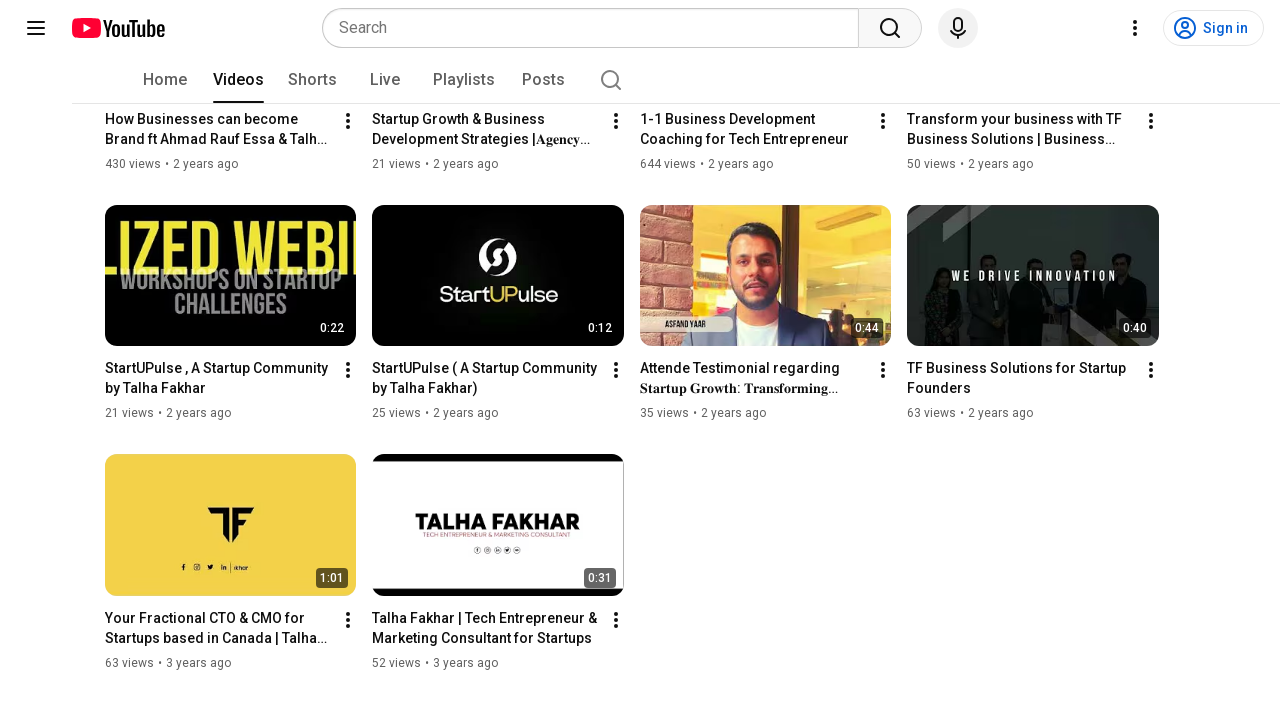

Waited 2 seconds for video content to load after scrolling
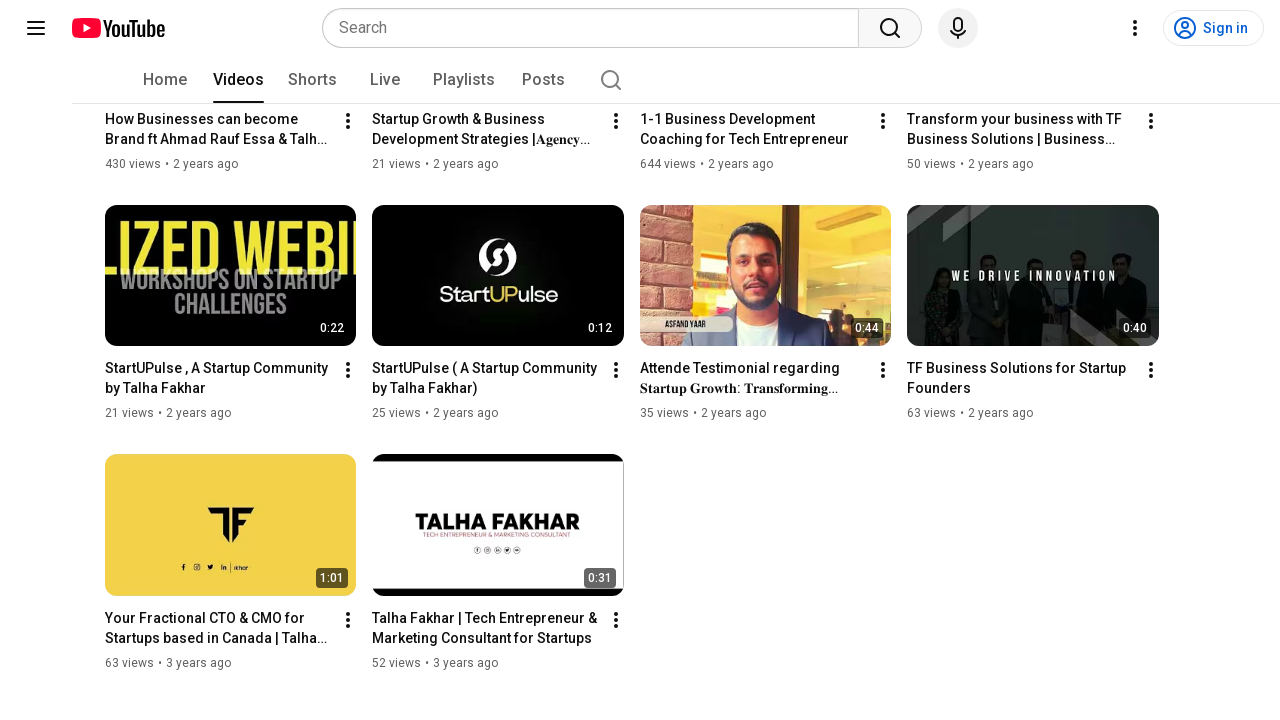

Verified video title links are present after all scrolling iterations
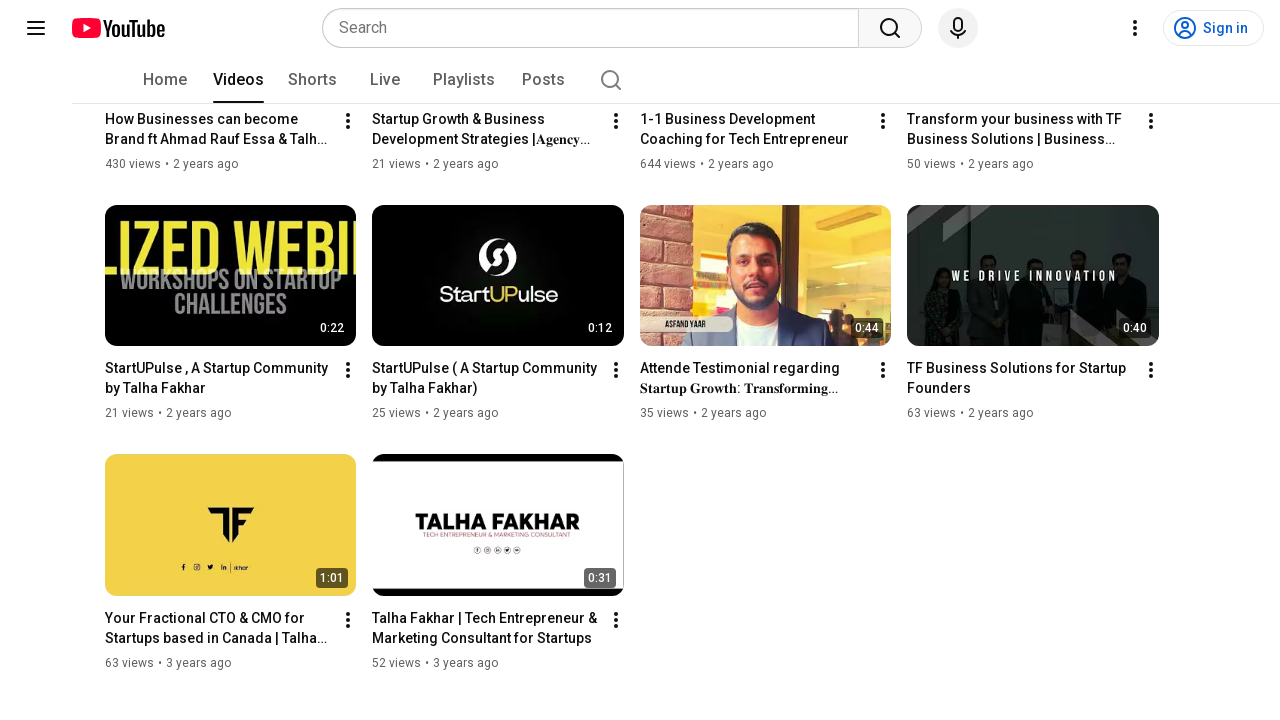

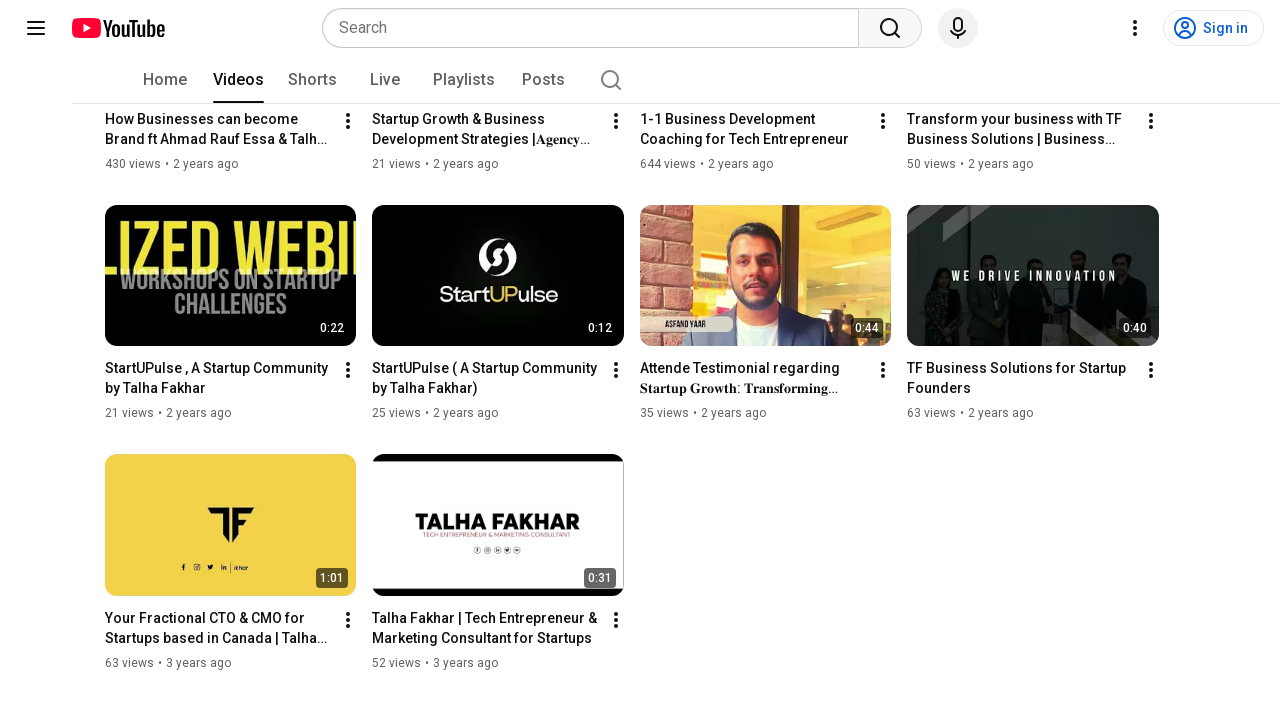